Tests registration form validation with a password that is too short (less than 6 characters), verifying password length error messages appear.

Starting URL: https://alada.vn/tai-khoan/dang-ky.html

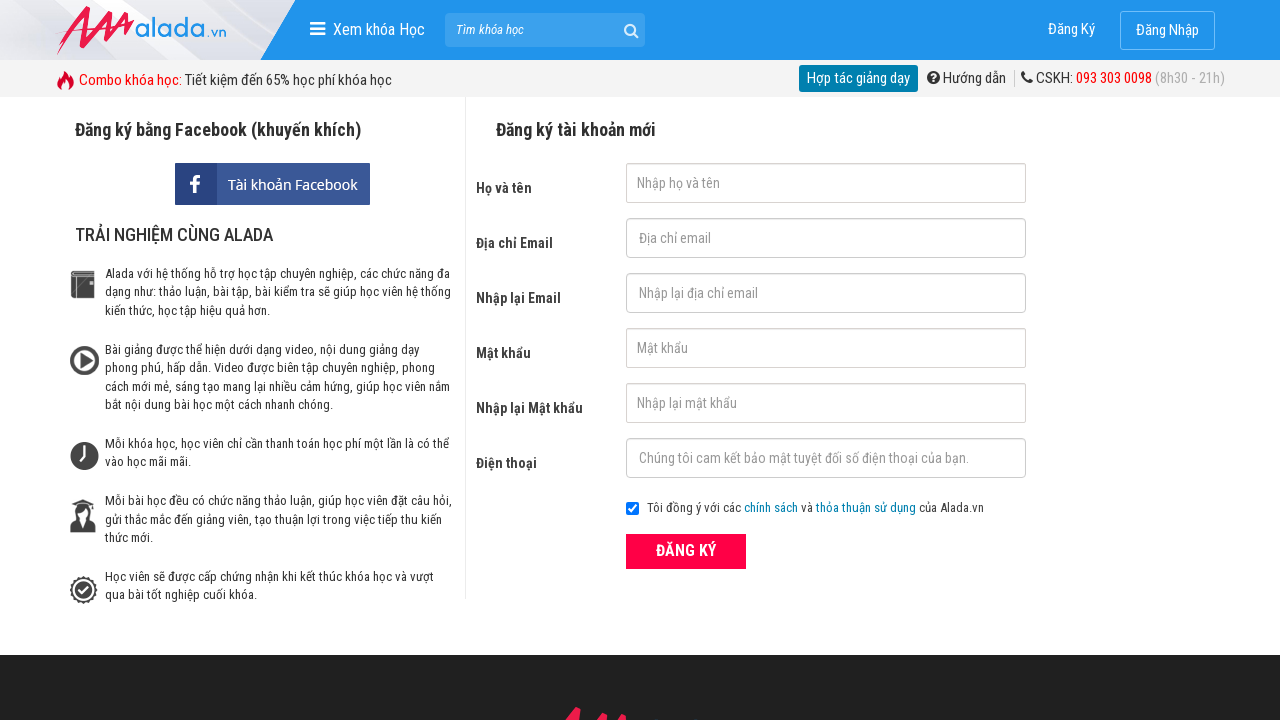

Filled first name field with 'Jone Biden' on #txtFirstname
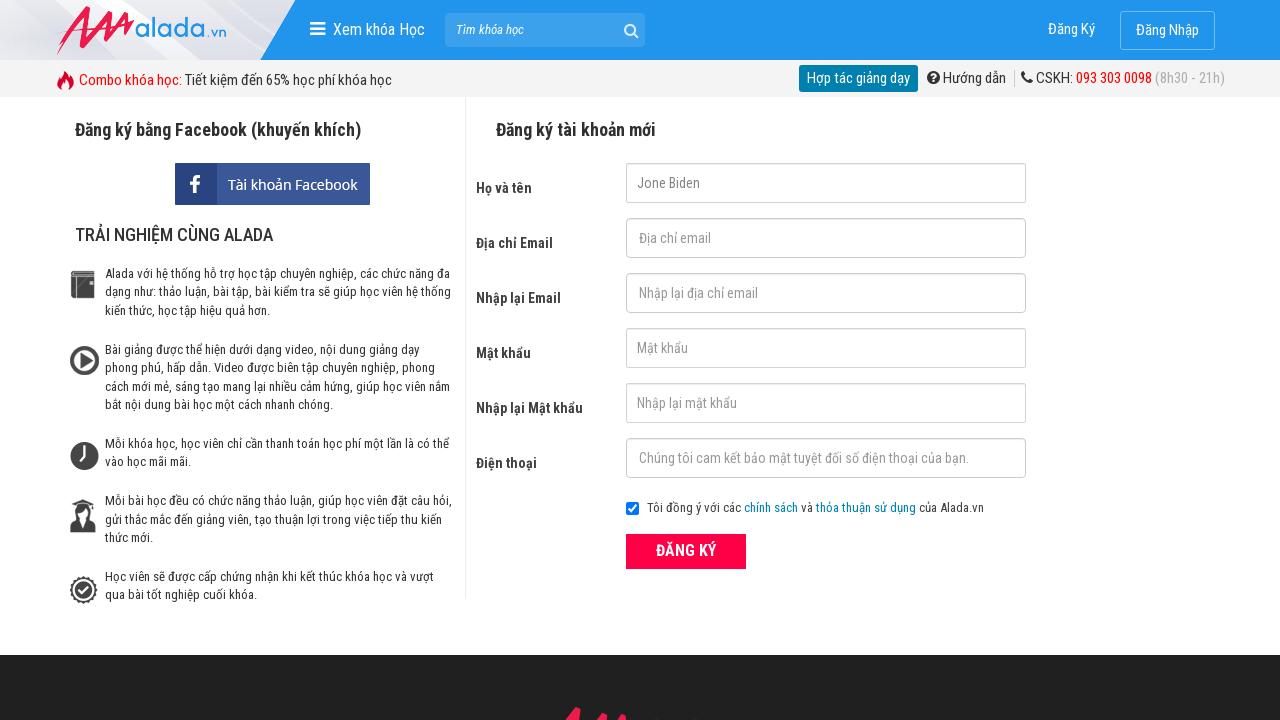

Filled email field with 'gh@gmail.com' on #txtEmail
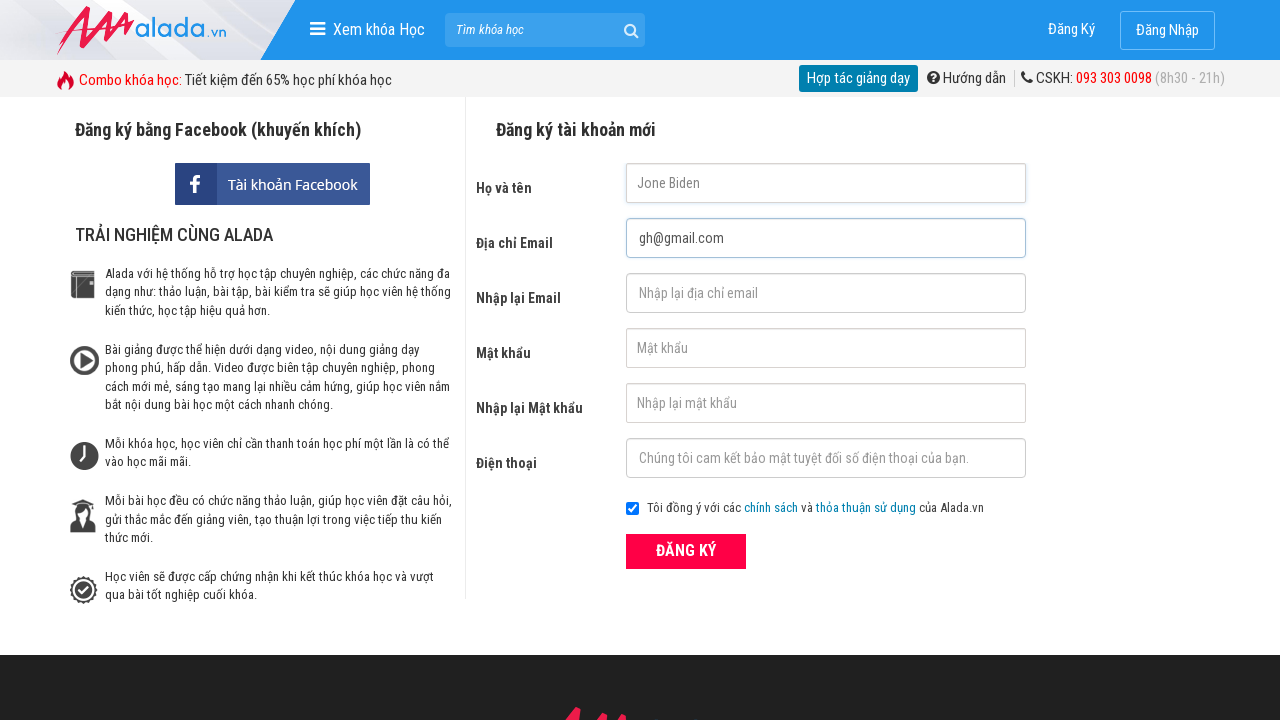

Filled confirm email field with 'gh@gmail.com' on #txtCEmail
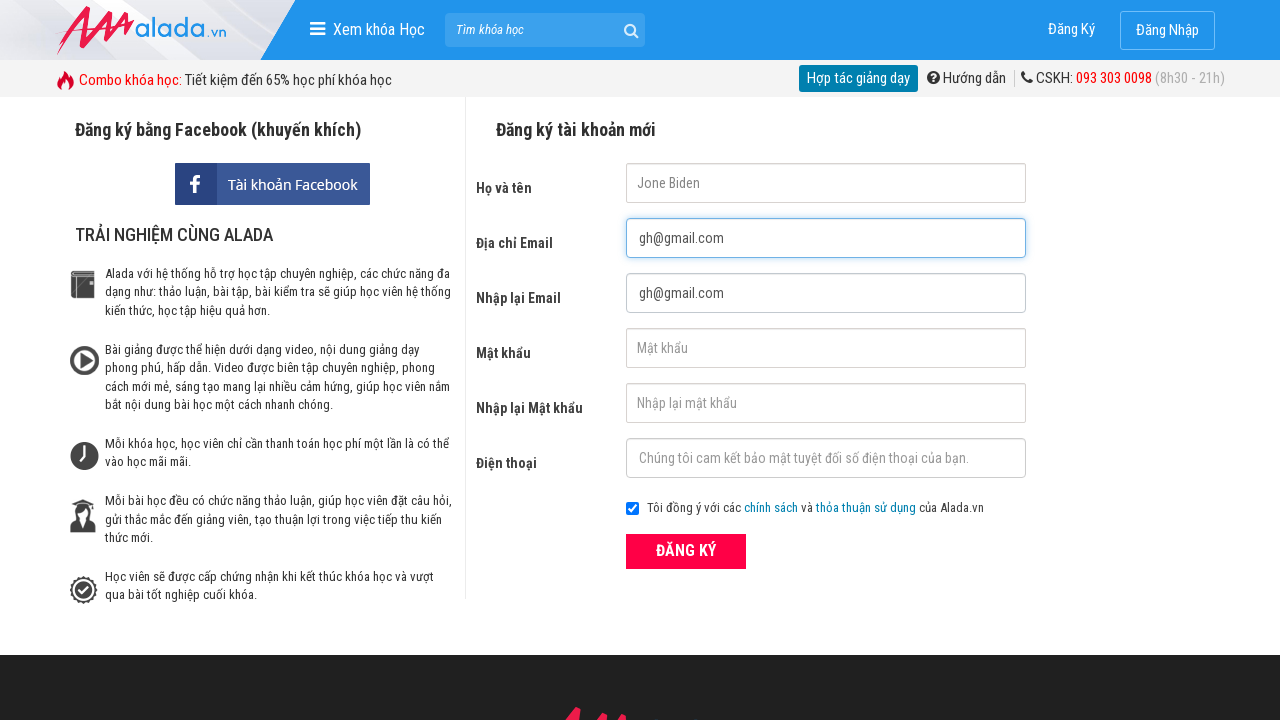

Filled password field with short password '123' (less than 6 characters) on #txtPassword
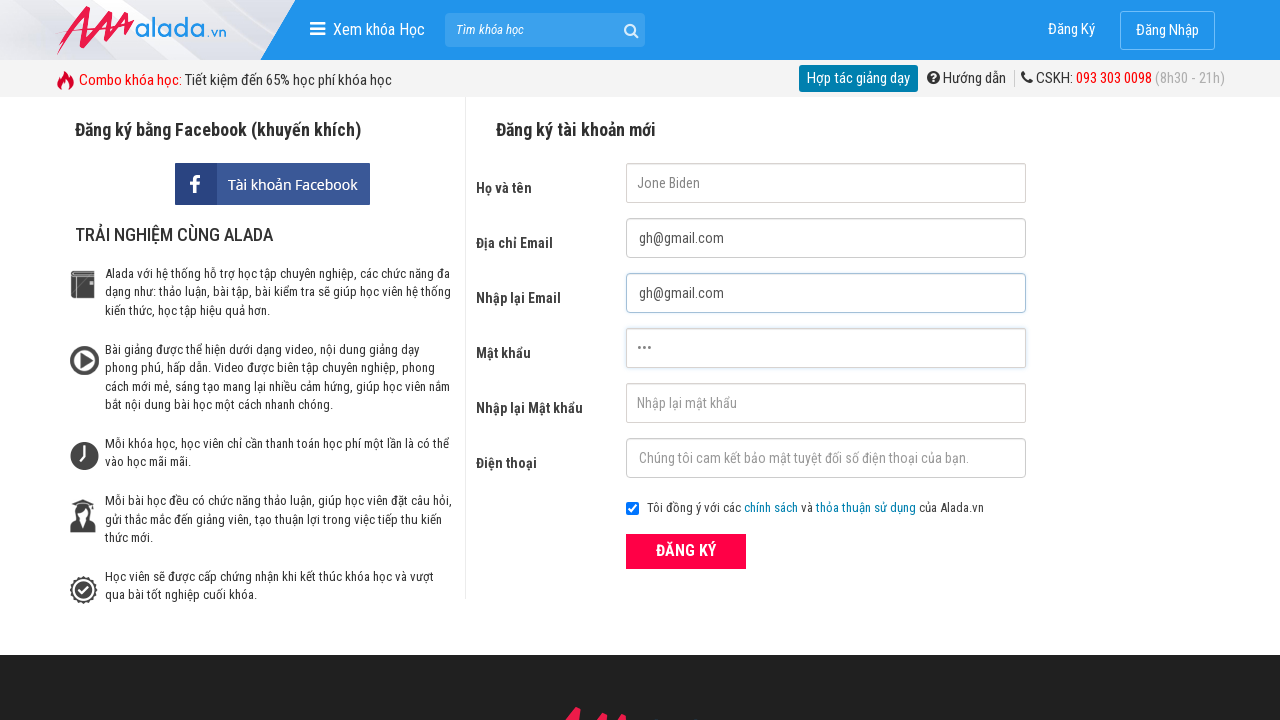

Filled confirm password field with '123' on #txtCPassword
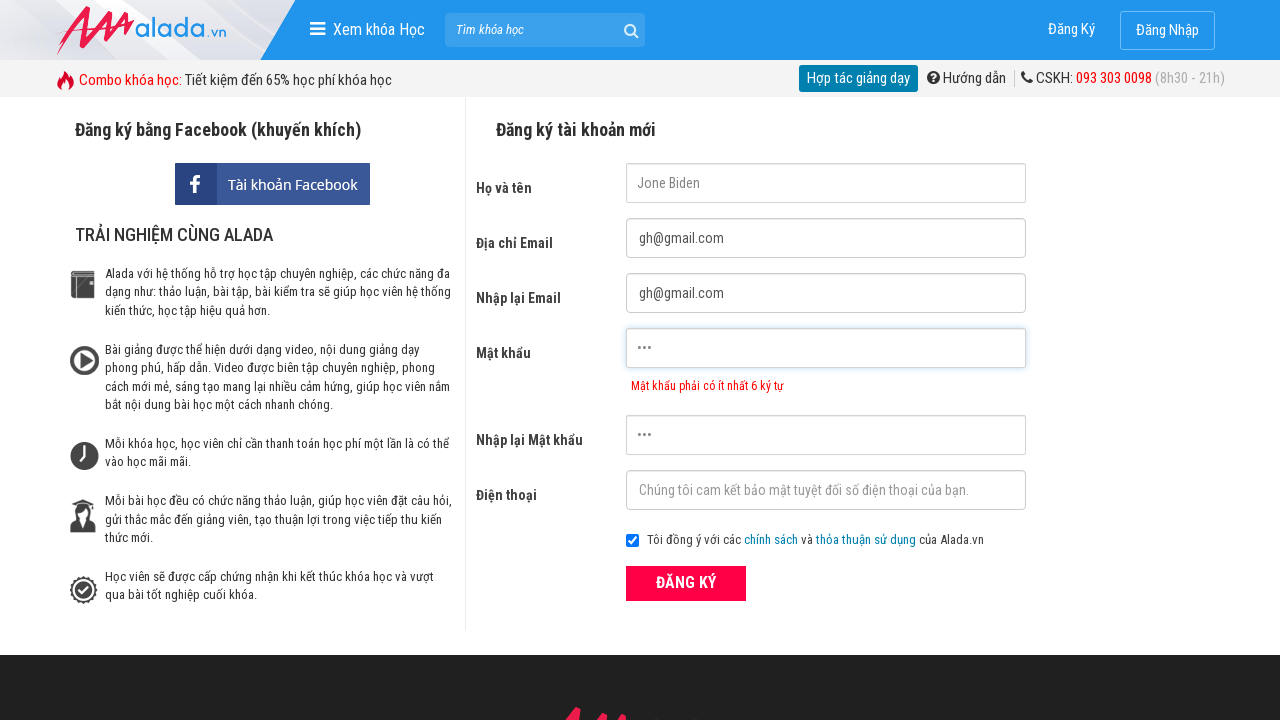

Filled phone field with '0968356909' on #txtPhone
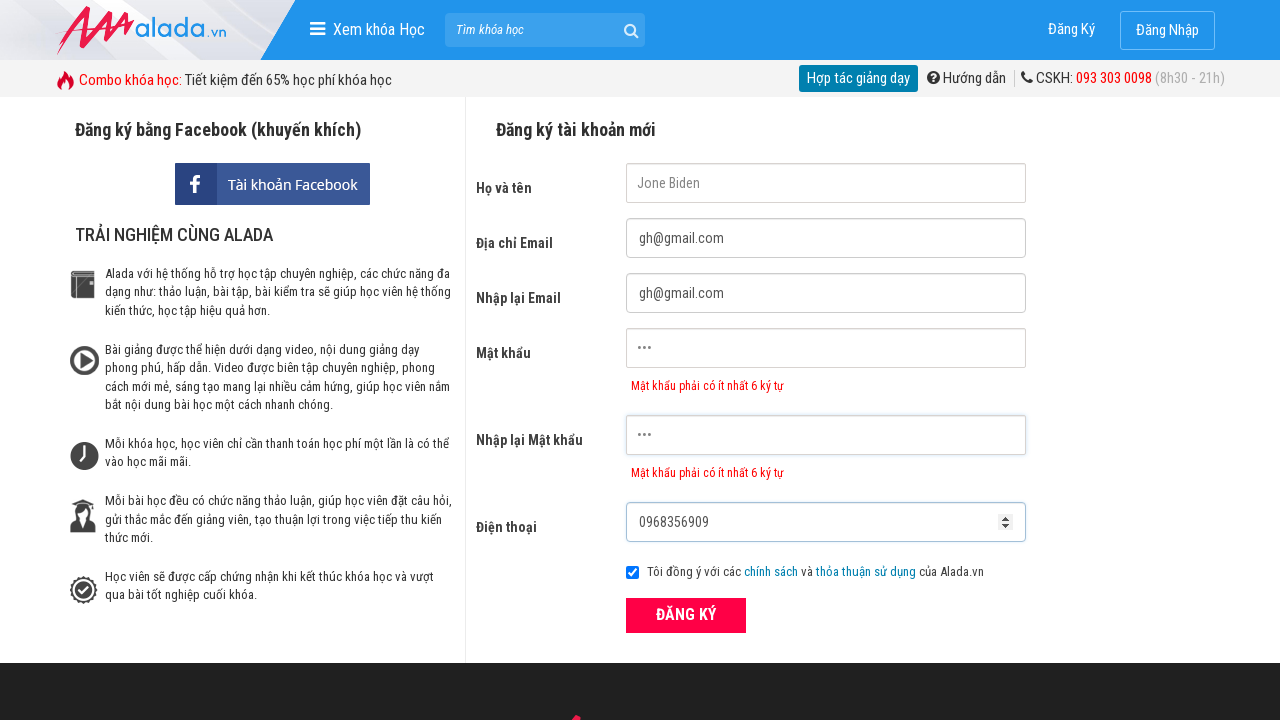

Clicked submit button to register at (686, 615) on button[type='submit']
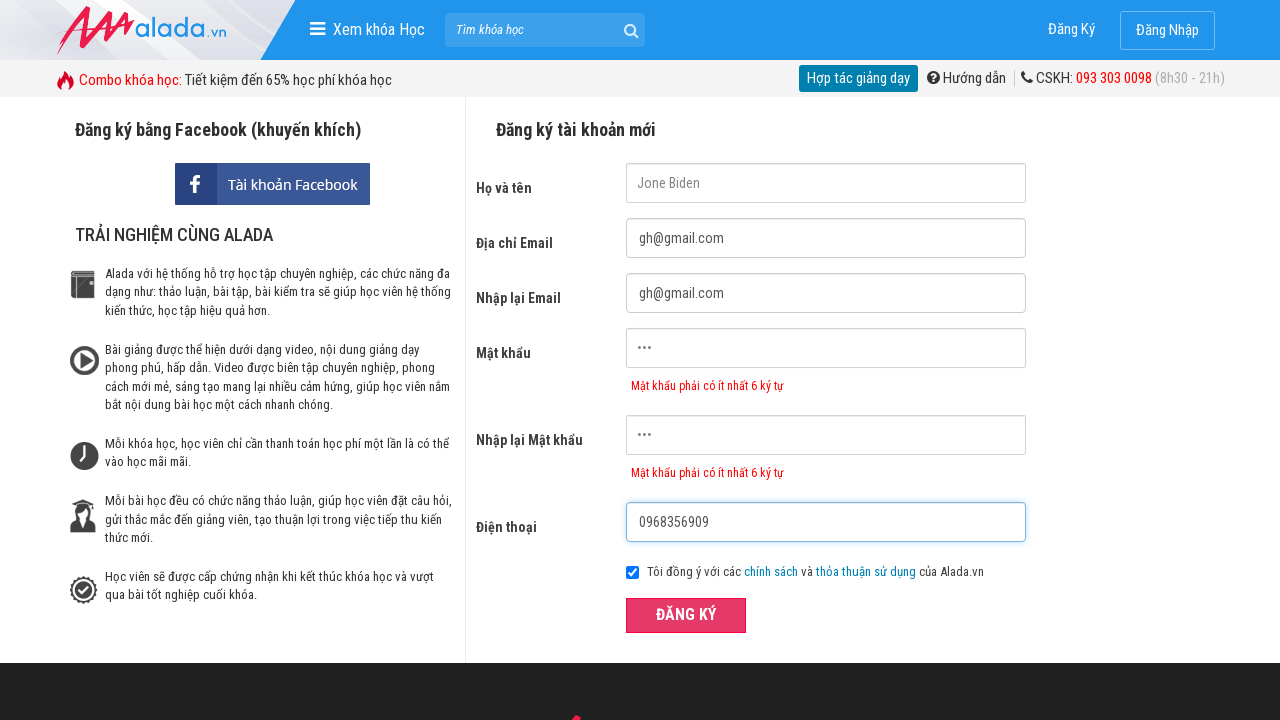

Password error message appeared for password field
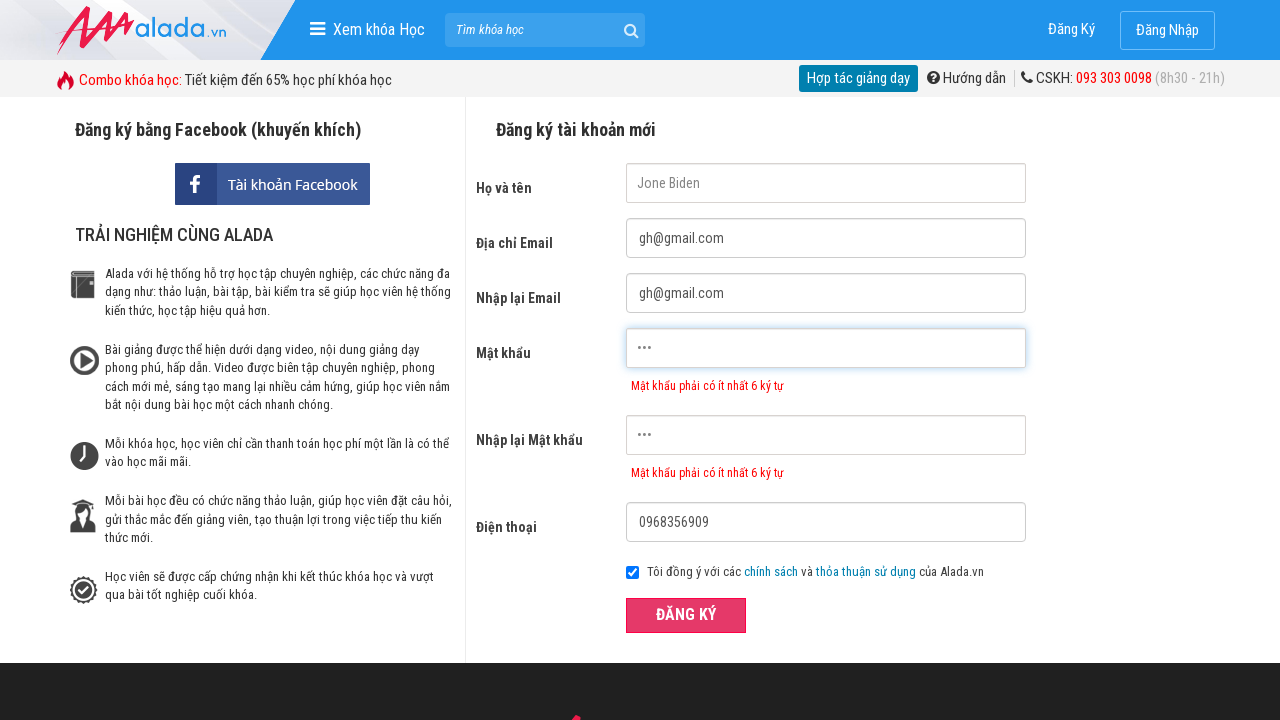

Password error message appeared for confirm password field
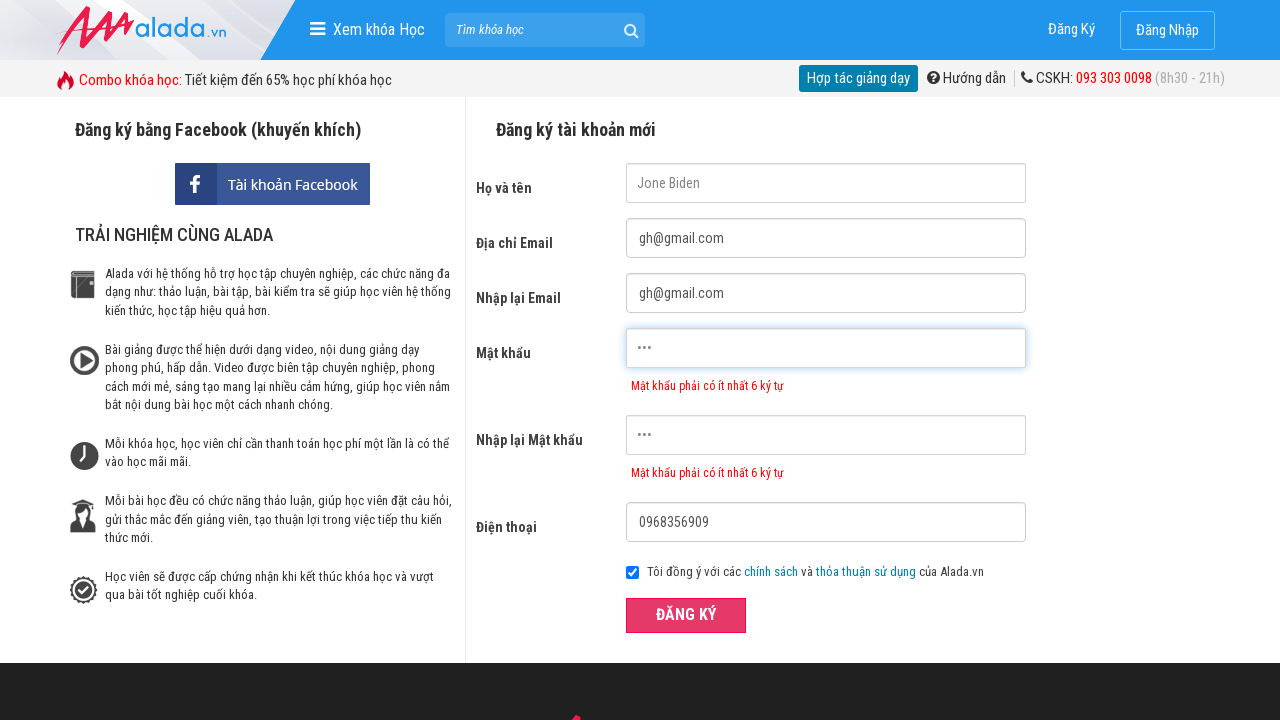

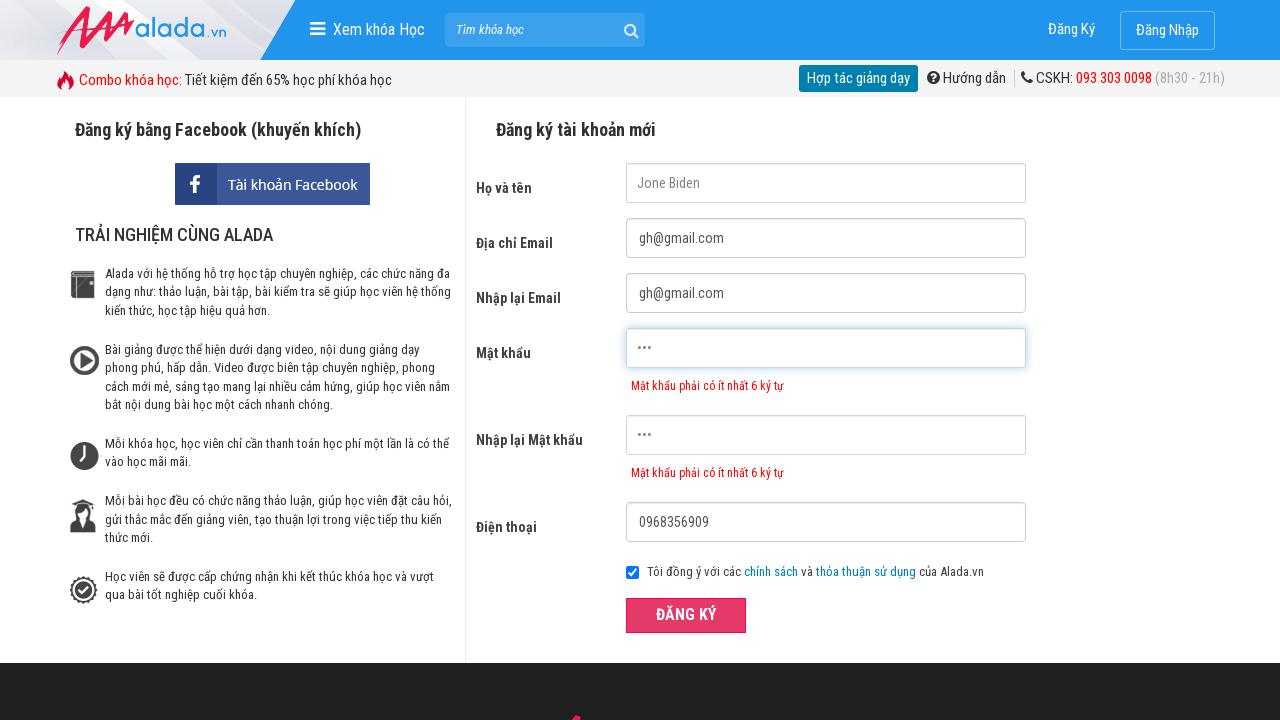